Tests form filling by clicking a link with calculated text, then filling out a form with personal information (first name, last name, city, country) and submitting it.

Starting URL: http://suninjuly.github.io/find_link_text

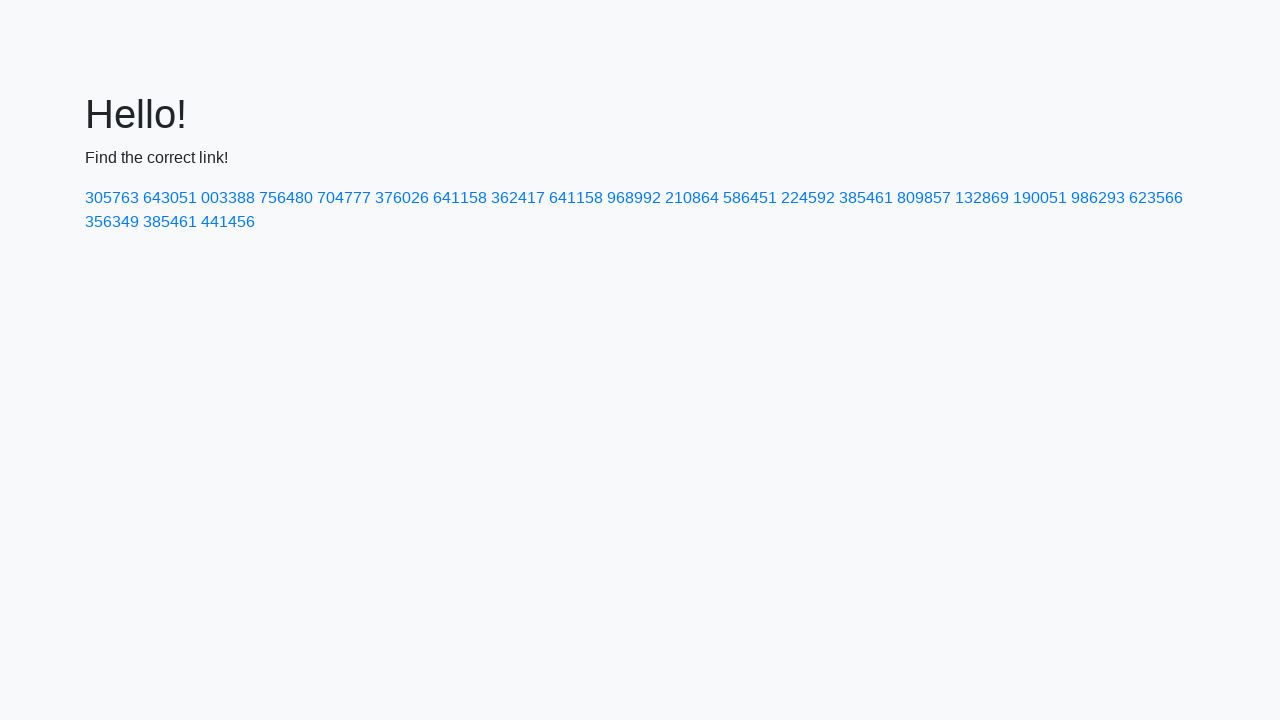

Clicked link with calculated text: 224592 at (808, 198) on text=224592
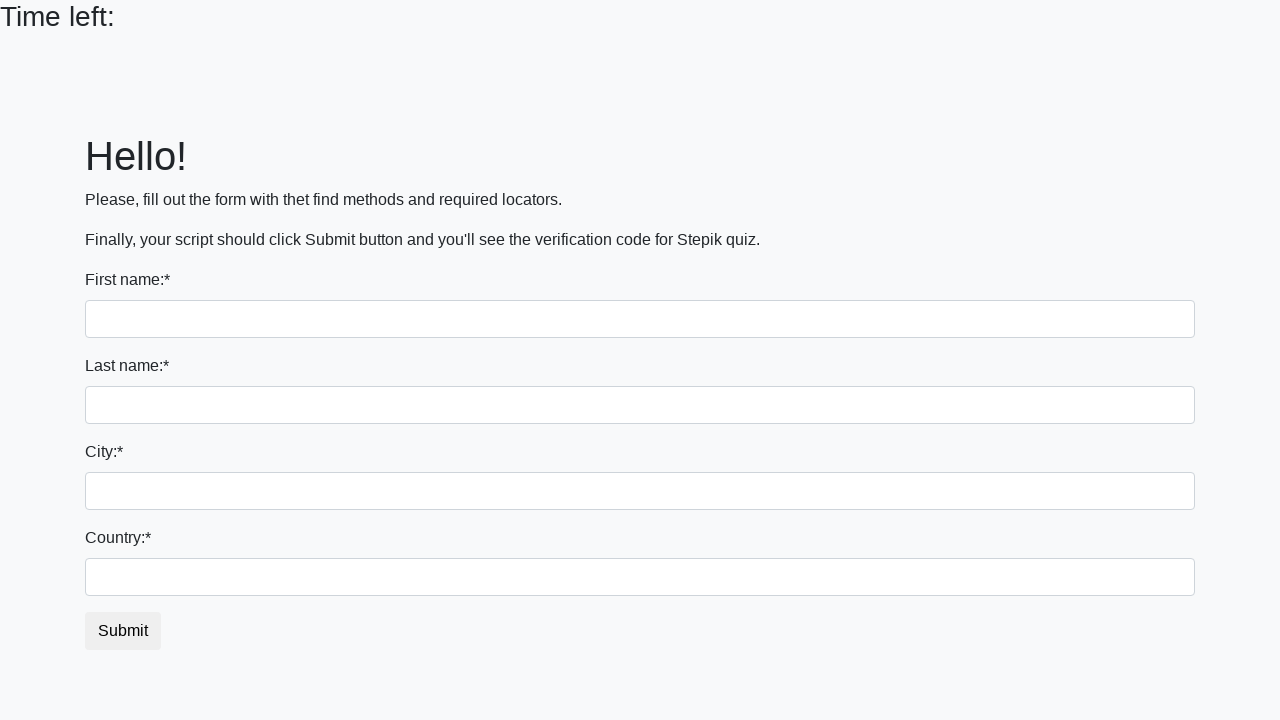

Filled first name field with 'Ivan' on input >> nth=0
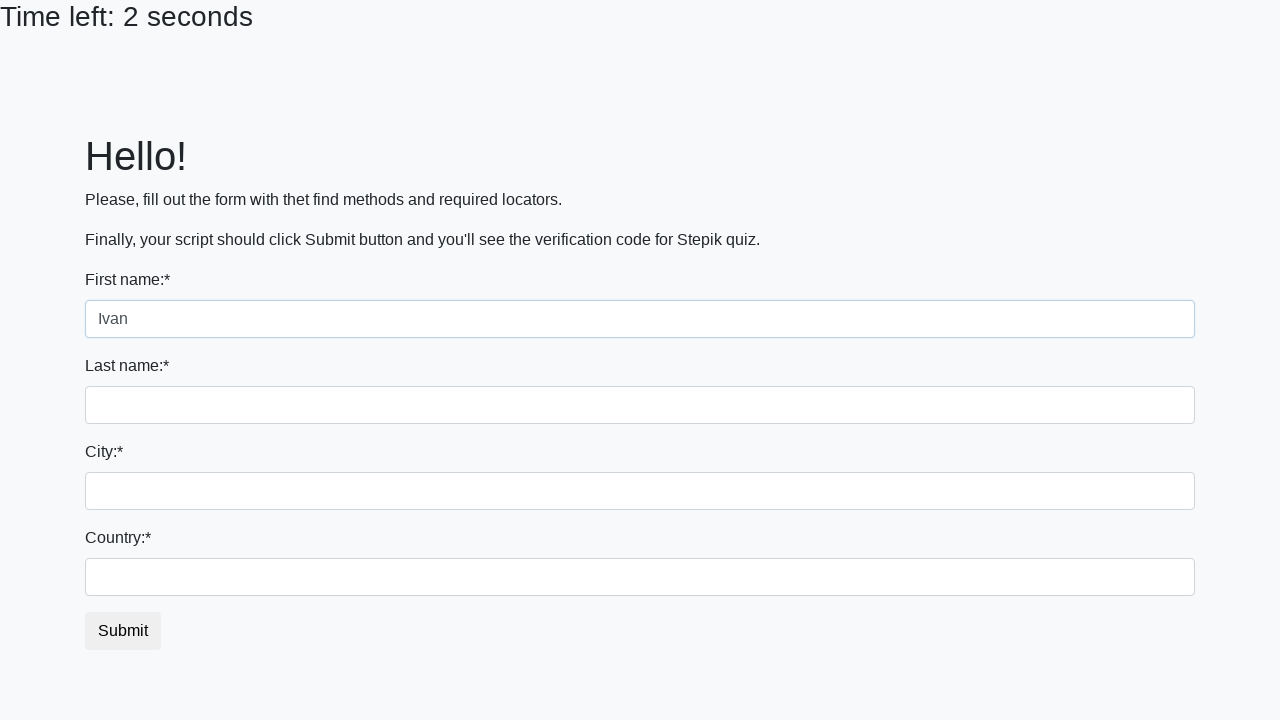

Filled last name field with 'Petrov' on input[name='last_name']
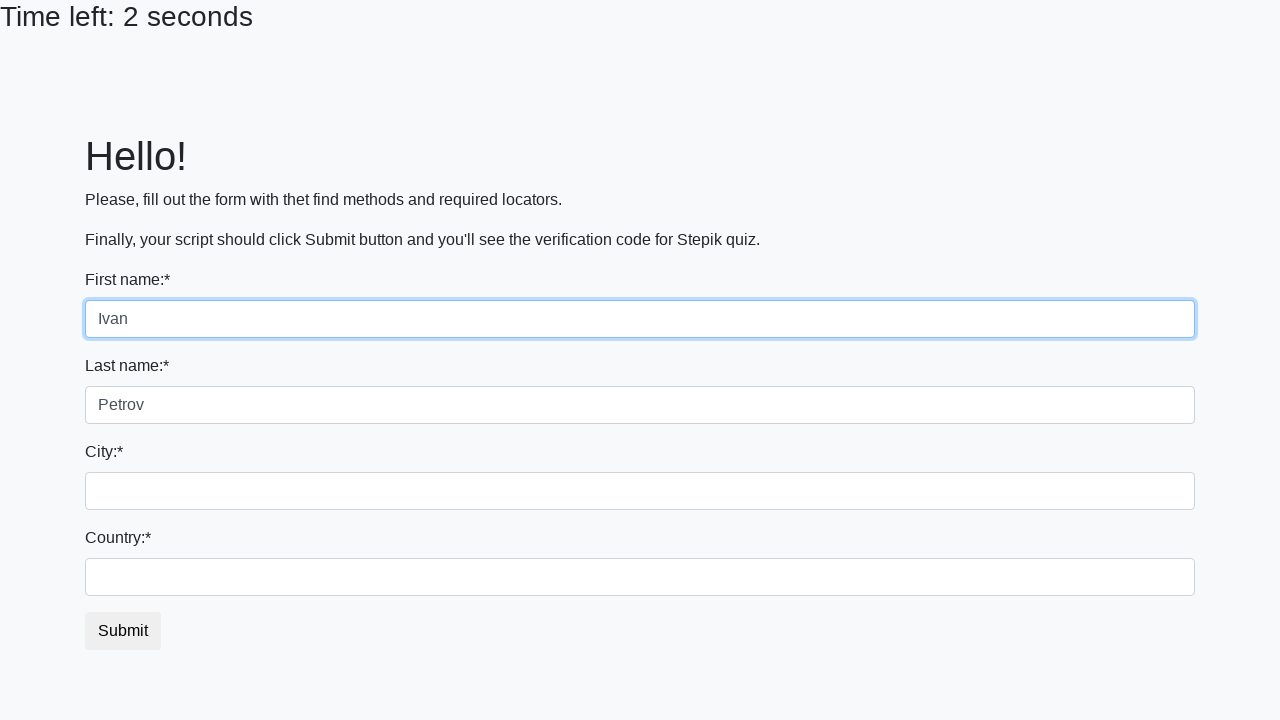

Filled city field with 'Smolensk' on .form-control.city
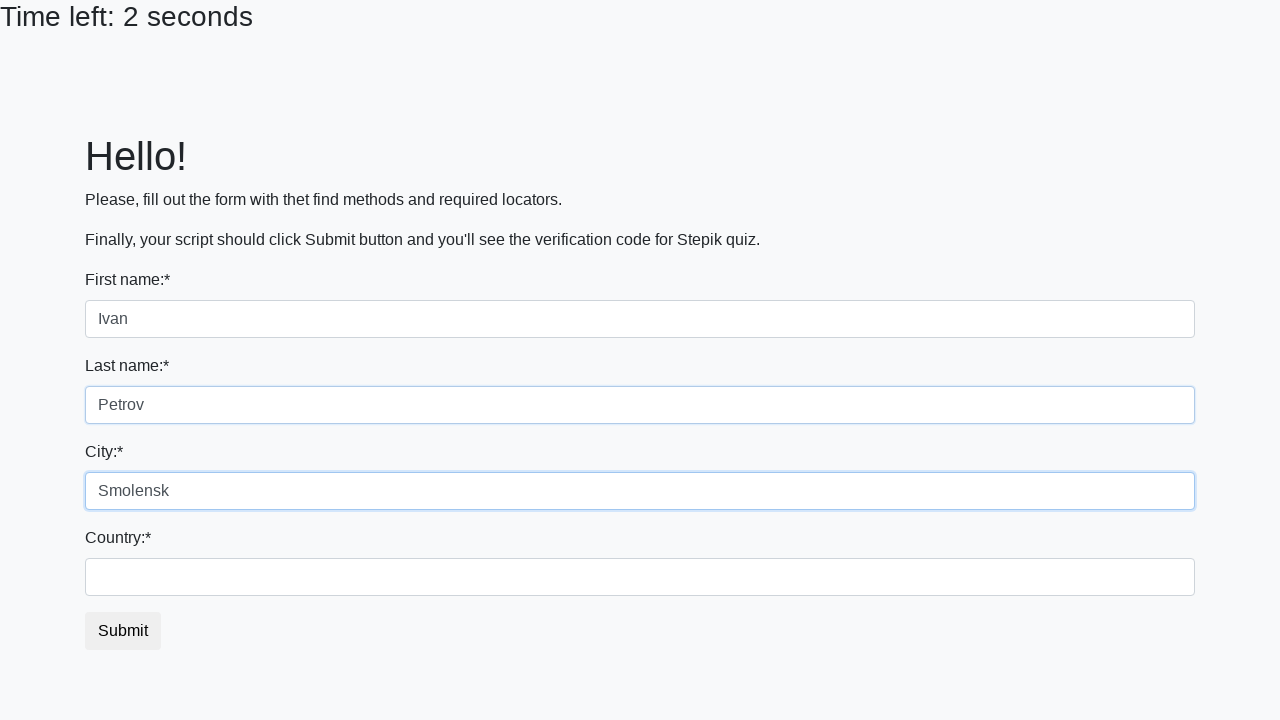

Filled country field with 'Russia' on #country
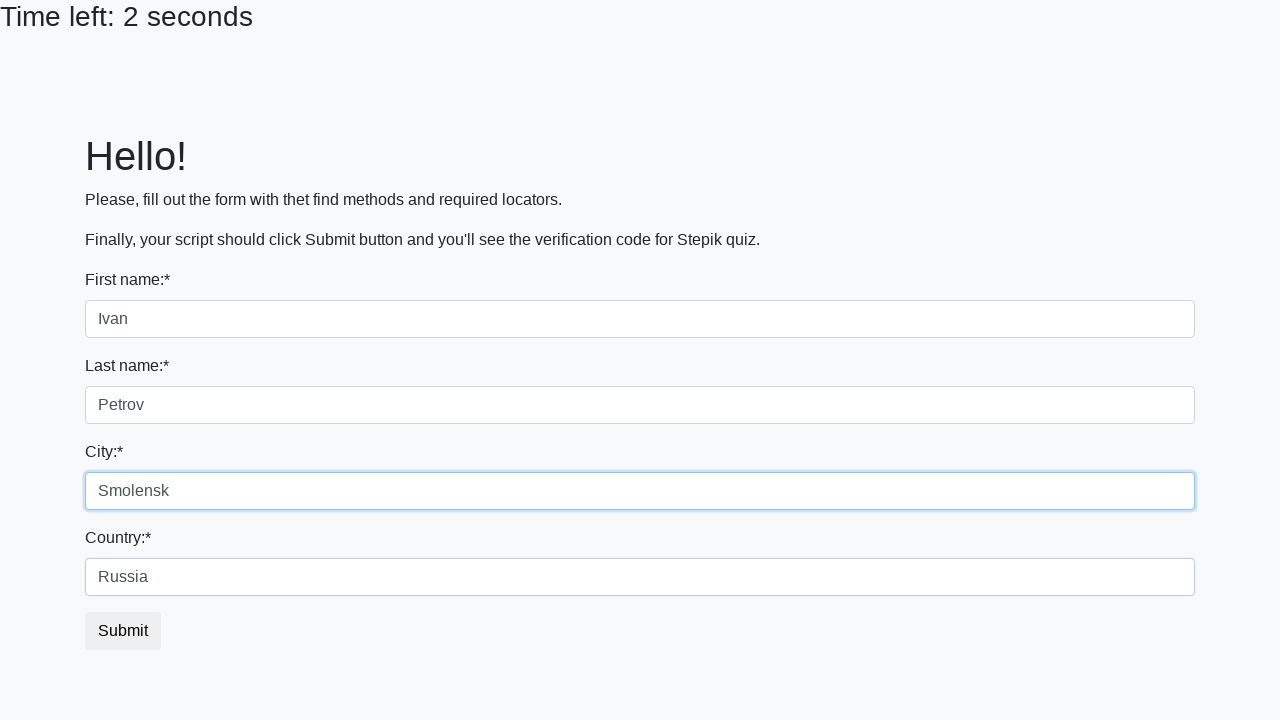

Clicked submit button to submit the form at (123, 631) on button.btn
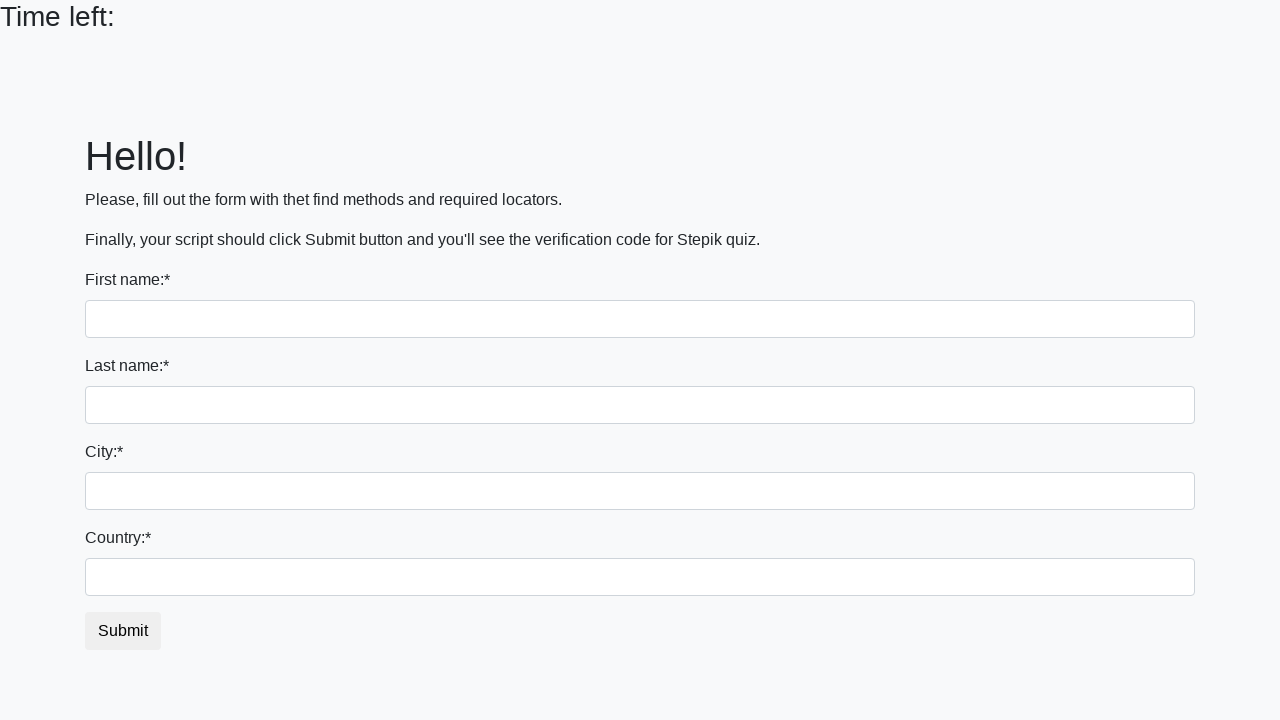

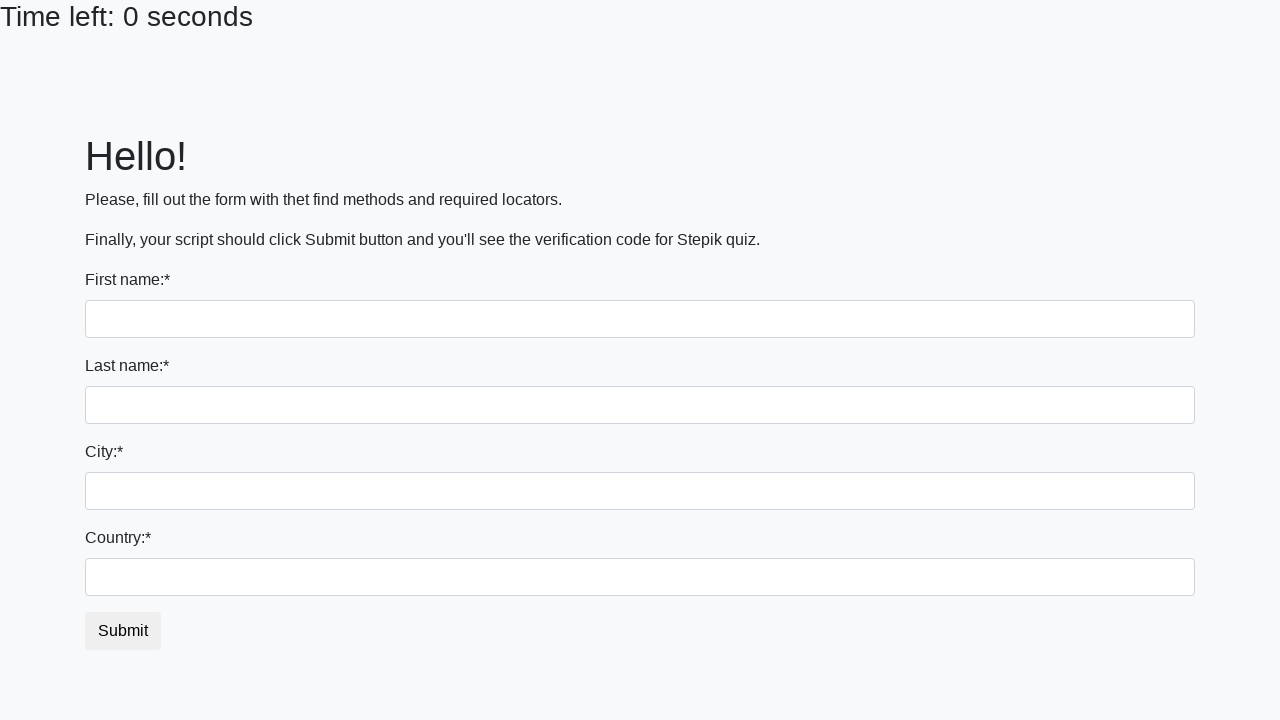